Tests dynamic content loading by clicking a reveal button and then interacting with a newly revealed element using fluent wait

Starting URL: https://www.selenium.dev/selenium/web/dynamic.html

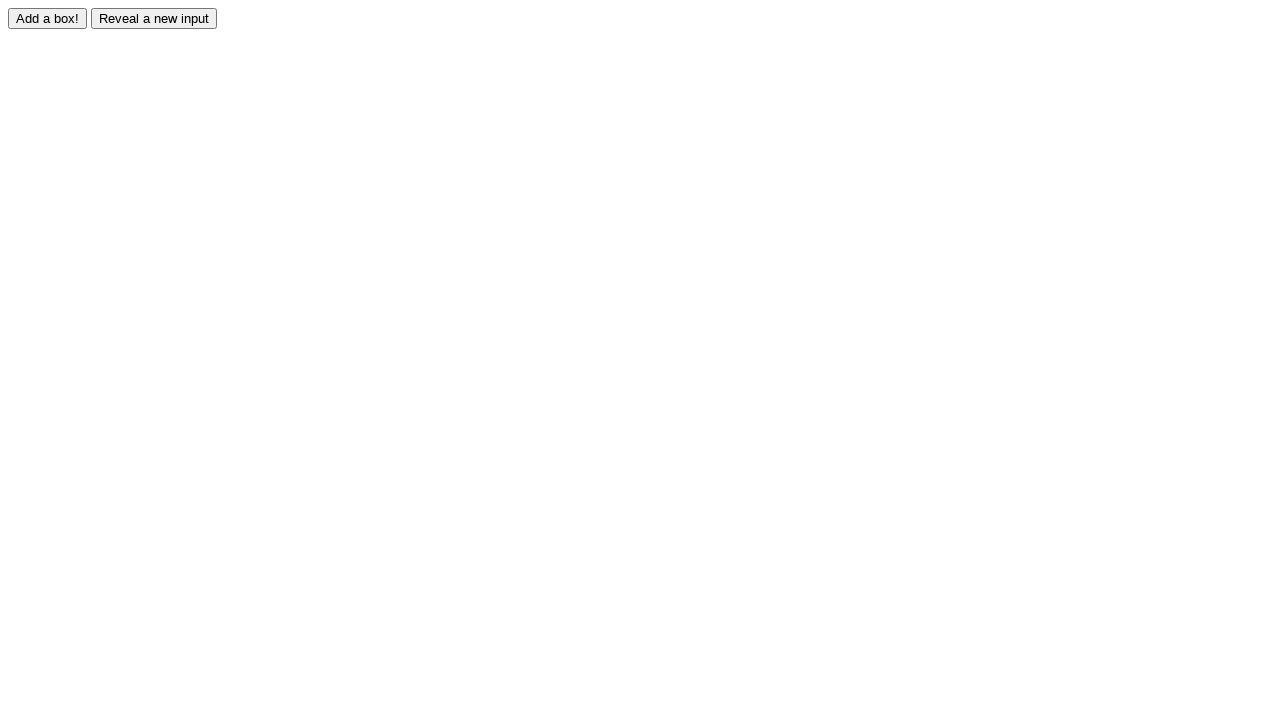

Clicked reveal button to show hidden content at (154, 18) on #reveal
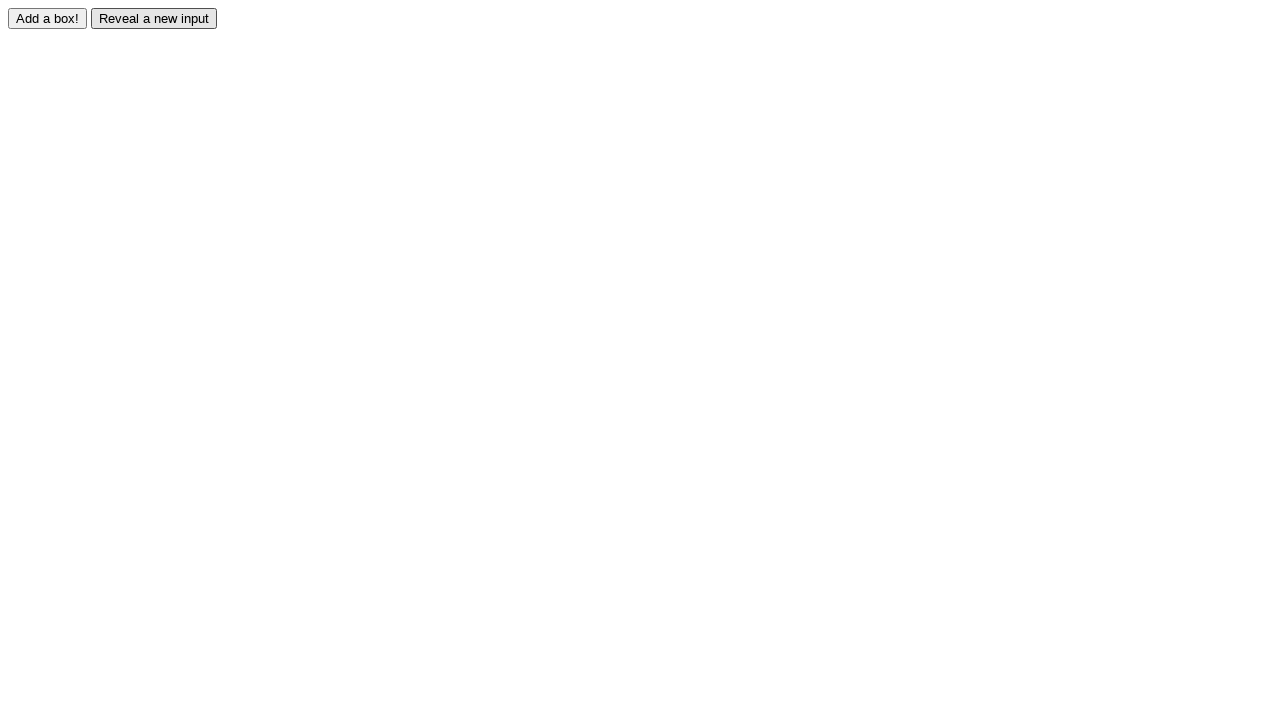

Revealed element became visible
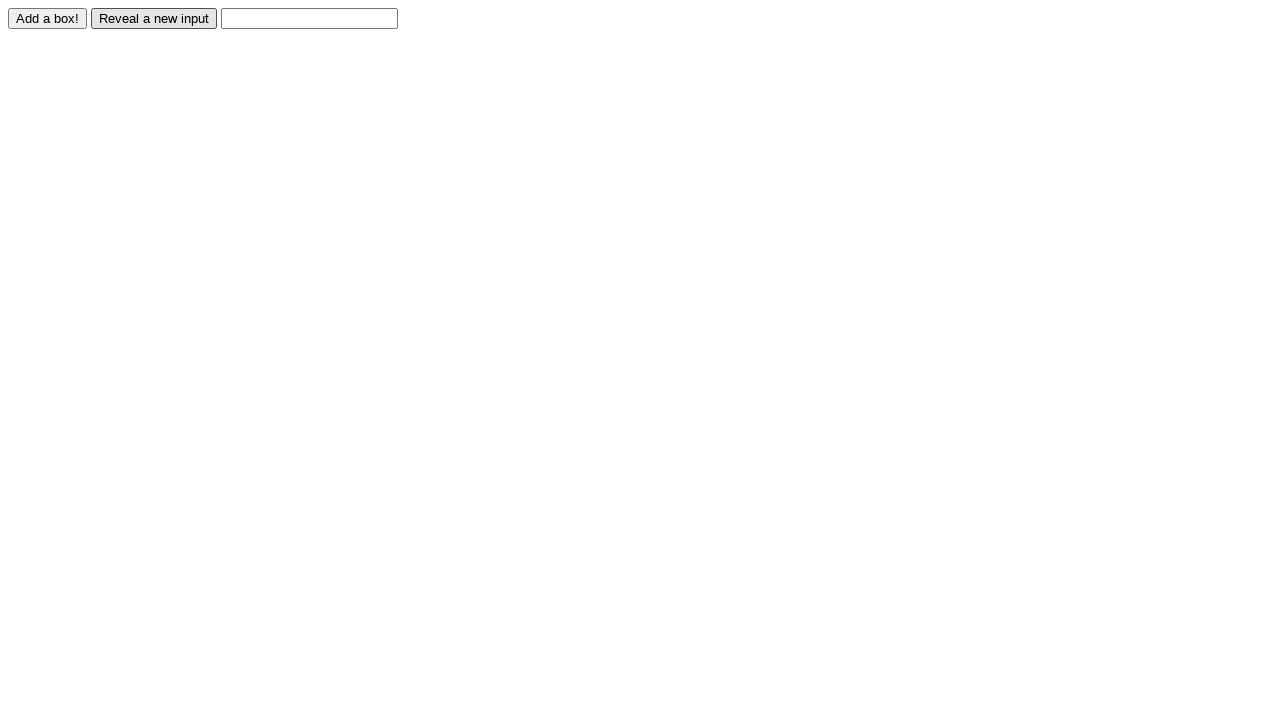

Filled revealed element with 'Displayed' on #revealed
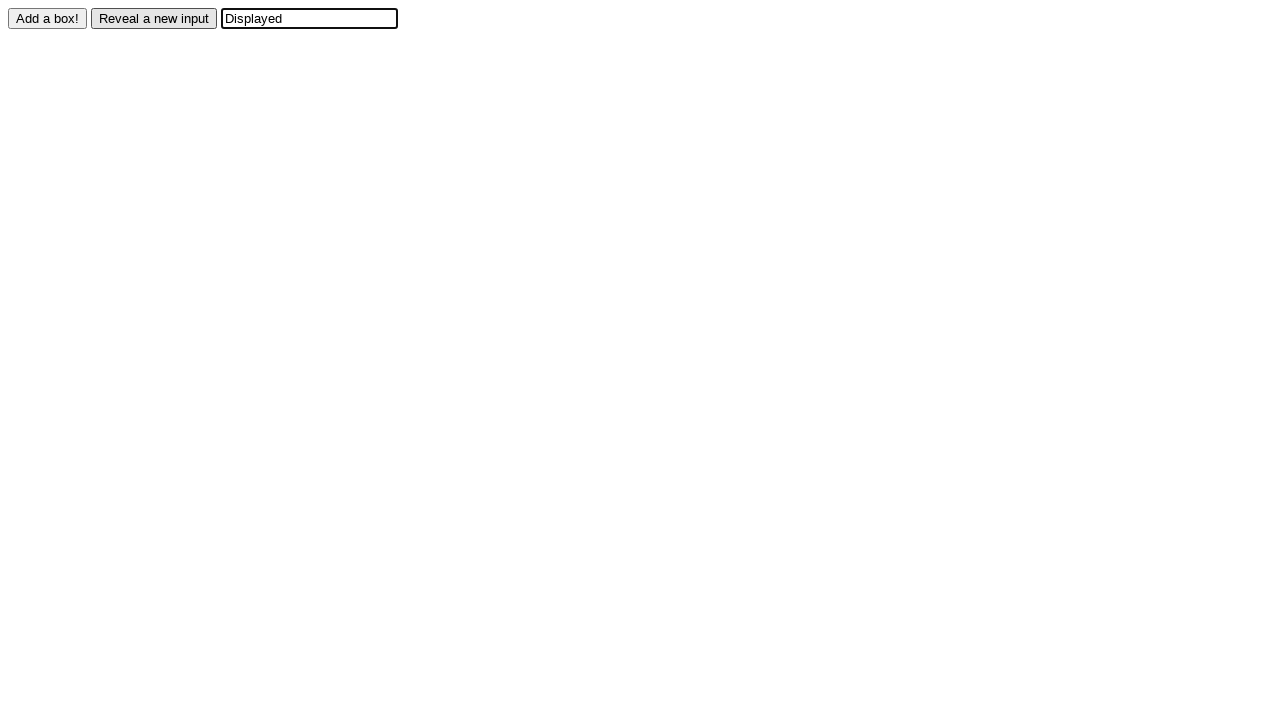

Verified that revealed element contains 'Displayed'
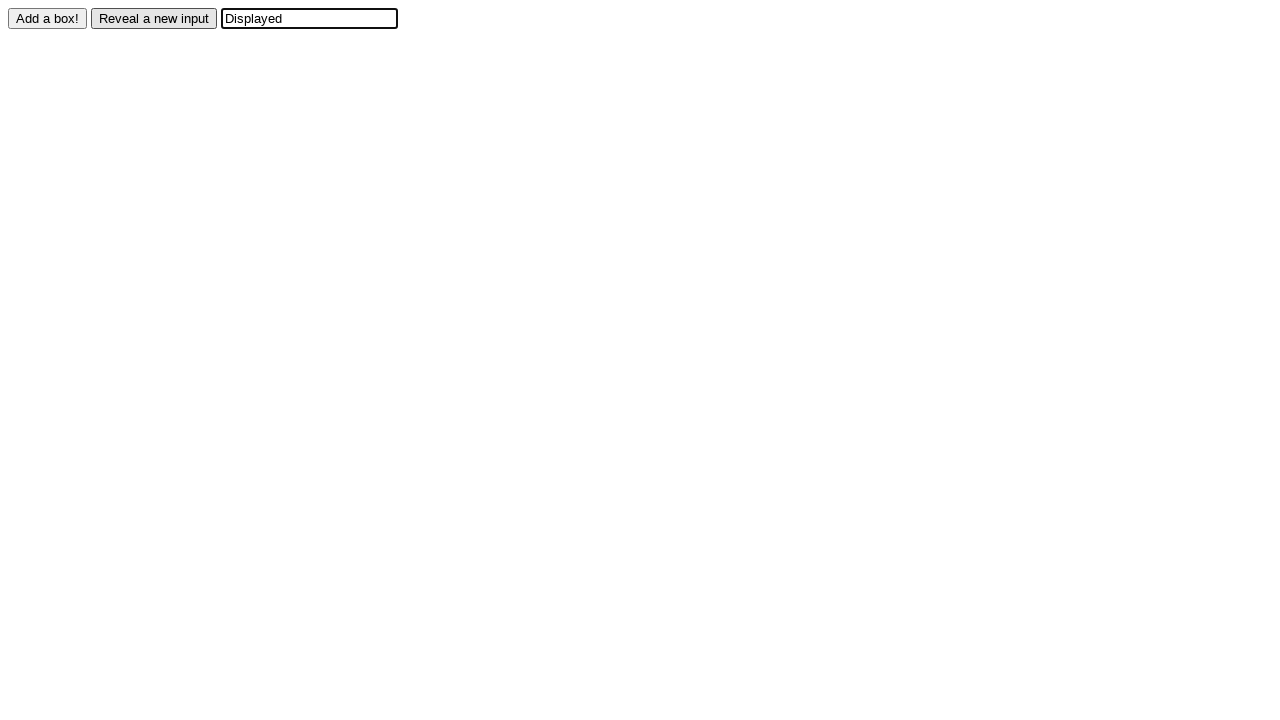

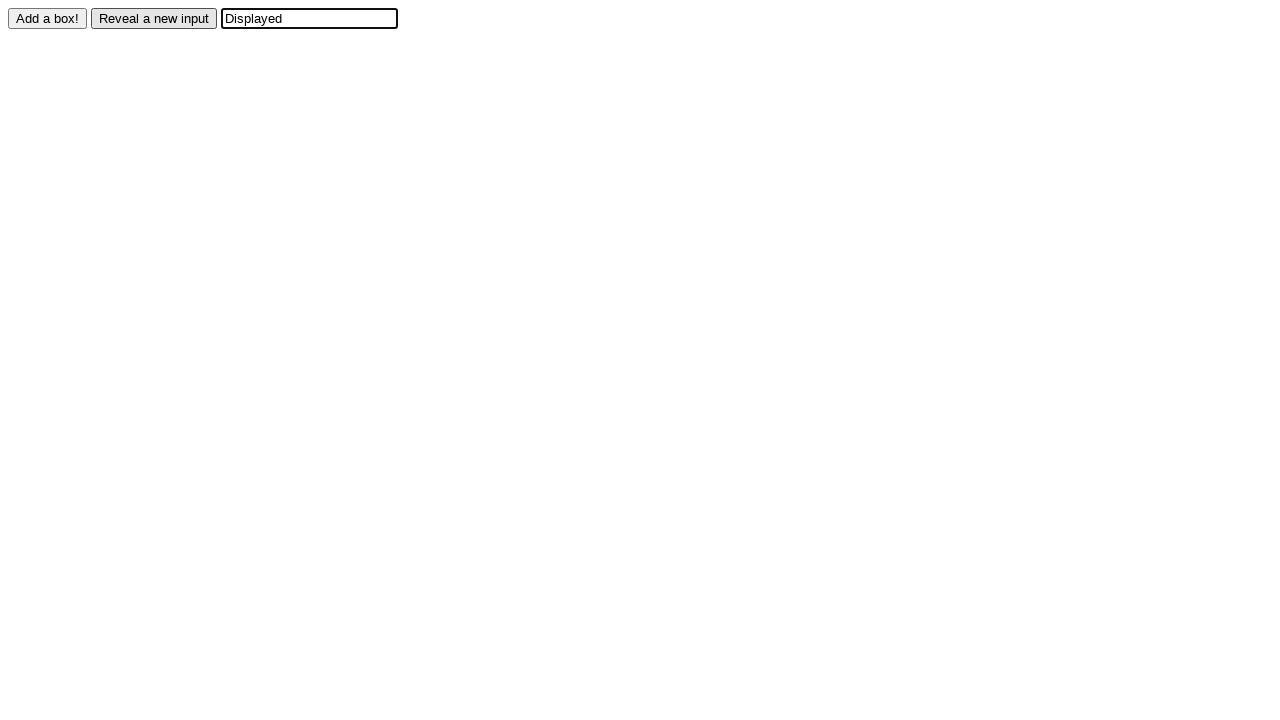